Navigates to They Said So quotes website and scrolls down the page to view content

Starting URL: https://theysaidso.com/

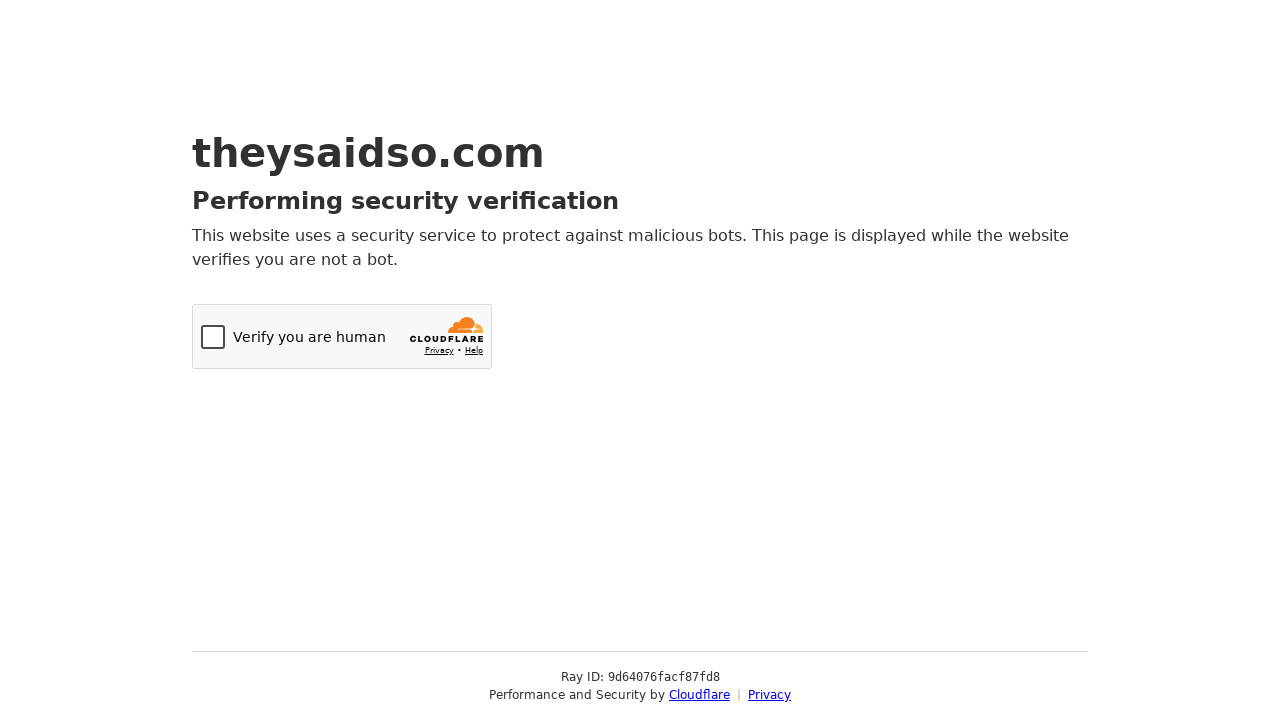

Set viewport size to 1054x800
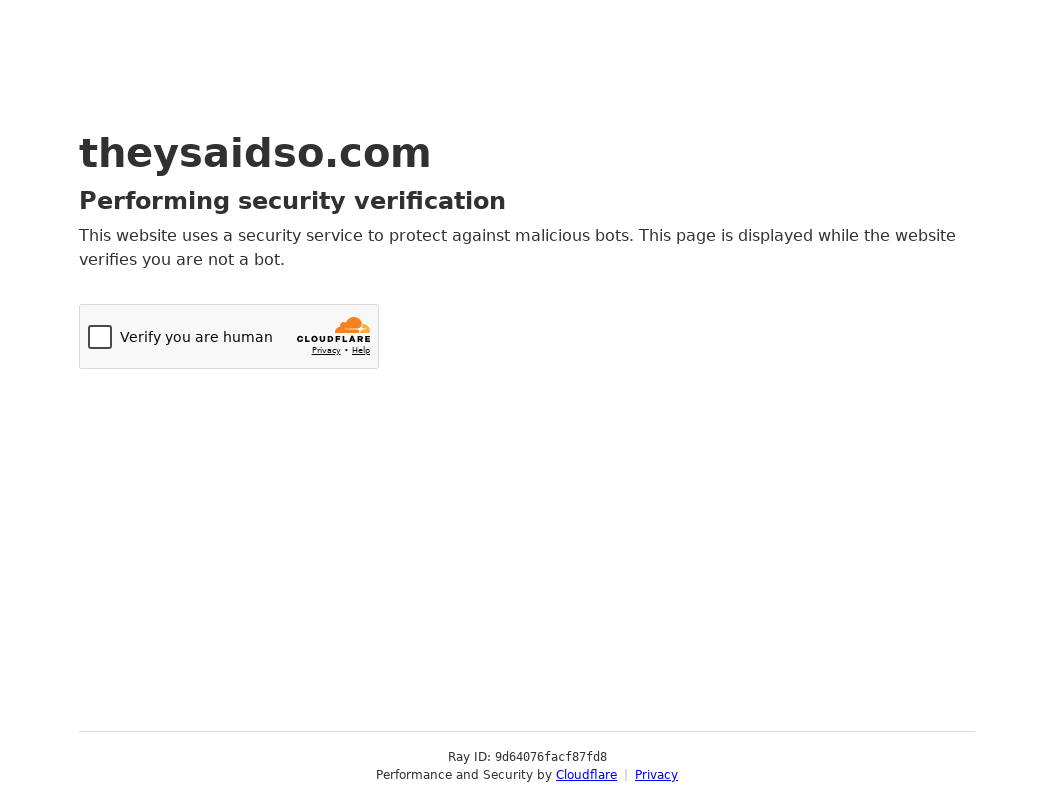

Scrolled down the page to view more content
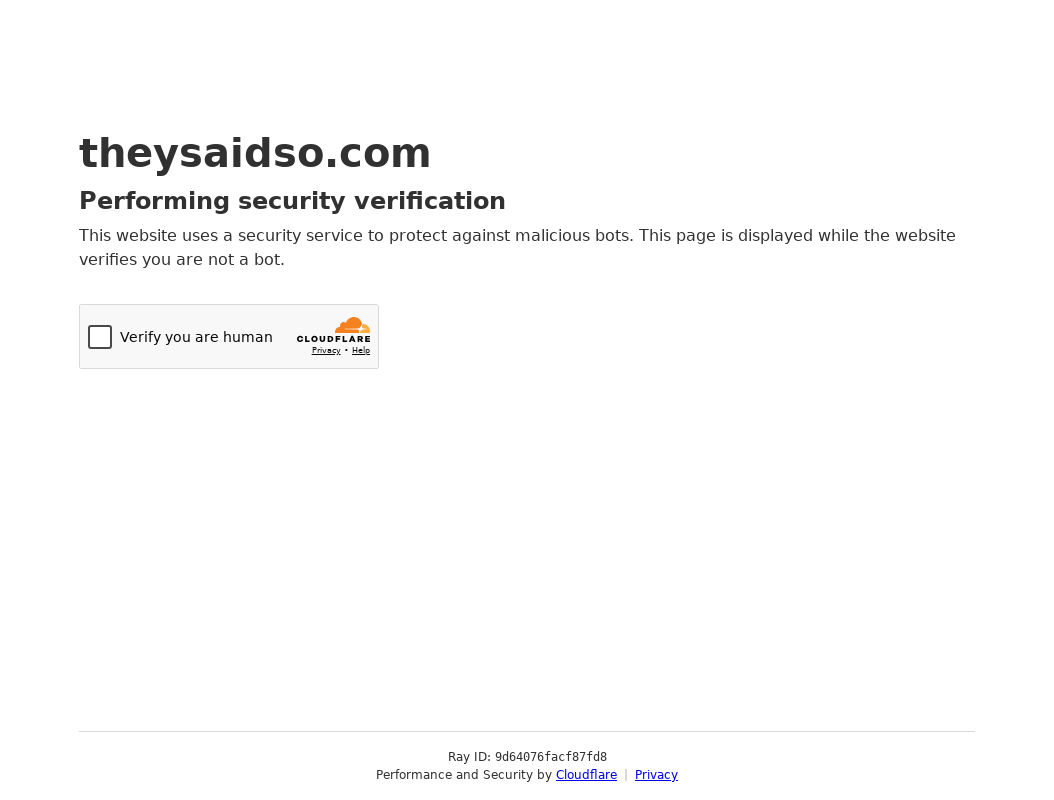

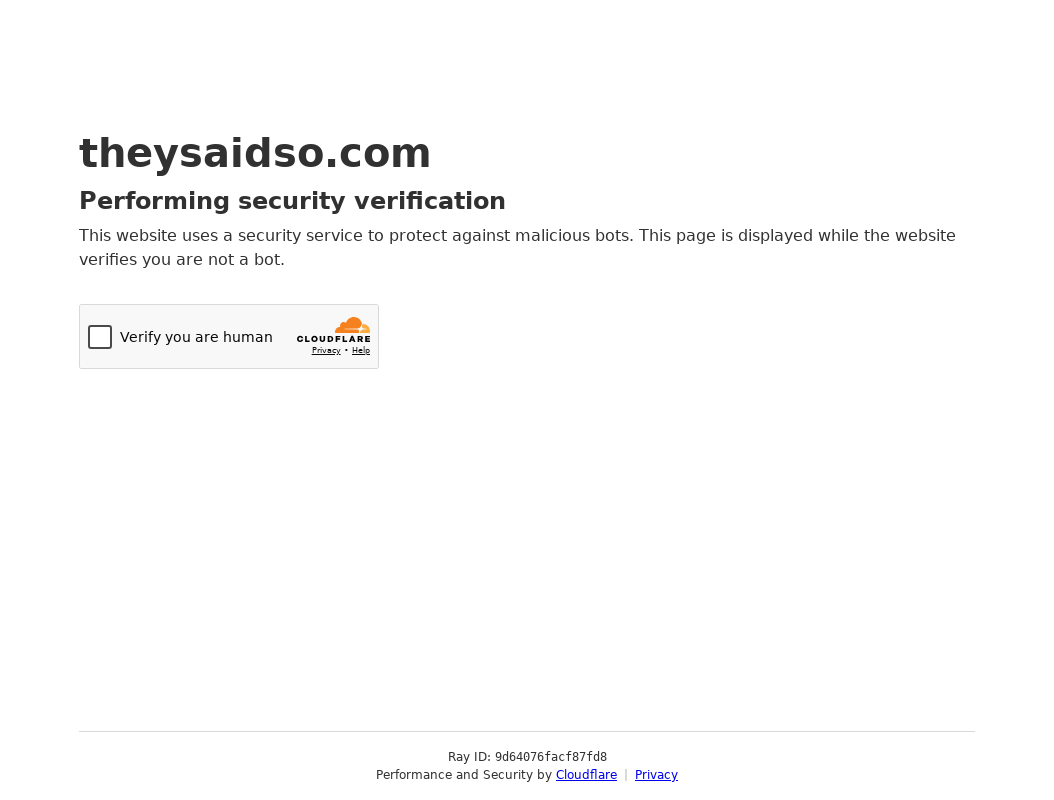